Tests checkbox and radio button interactions by checking/unchecking checkboxes and selecting a radio button on W3Schools custom checkbox tutorial page

Starting URL: https://www.w3schools.com/howto/howto_css_custom_checkbox.asp

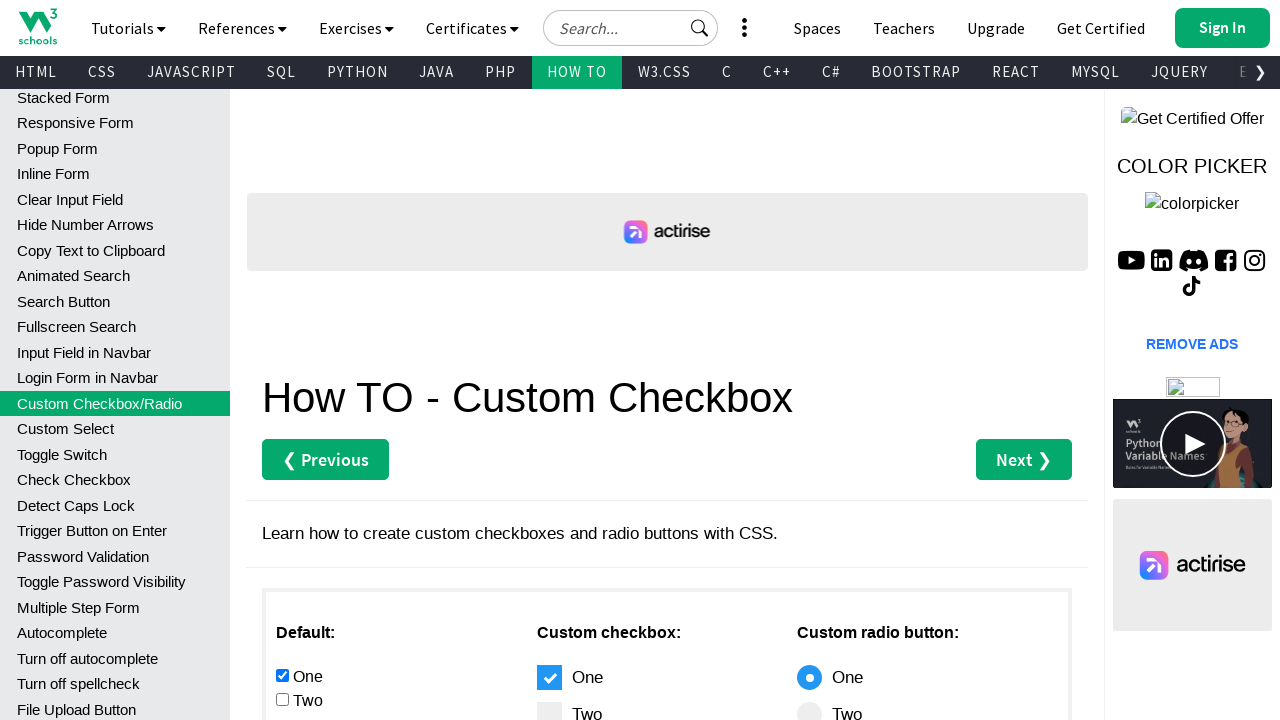

Located all checkboxes in the main div
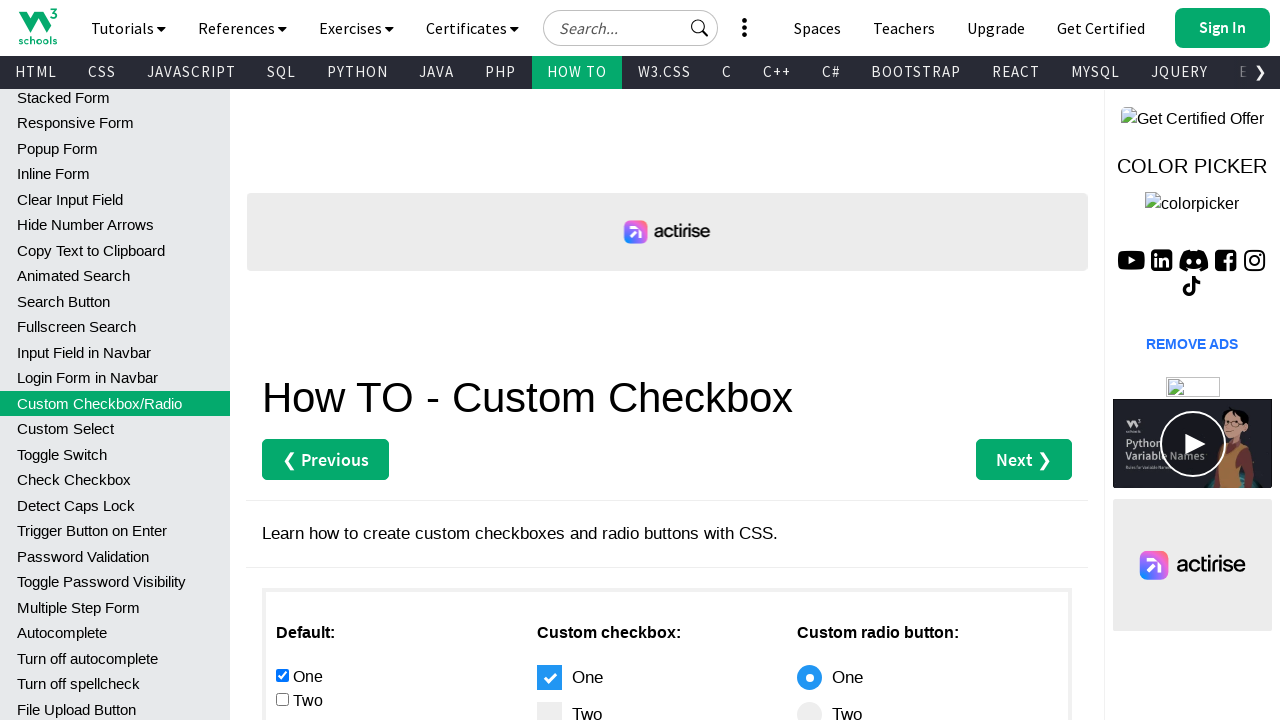

Checked the second checkbox at (282, 699) on #main div :nth-child(1) input[type="checkbox"] >> nth=1
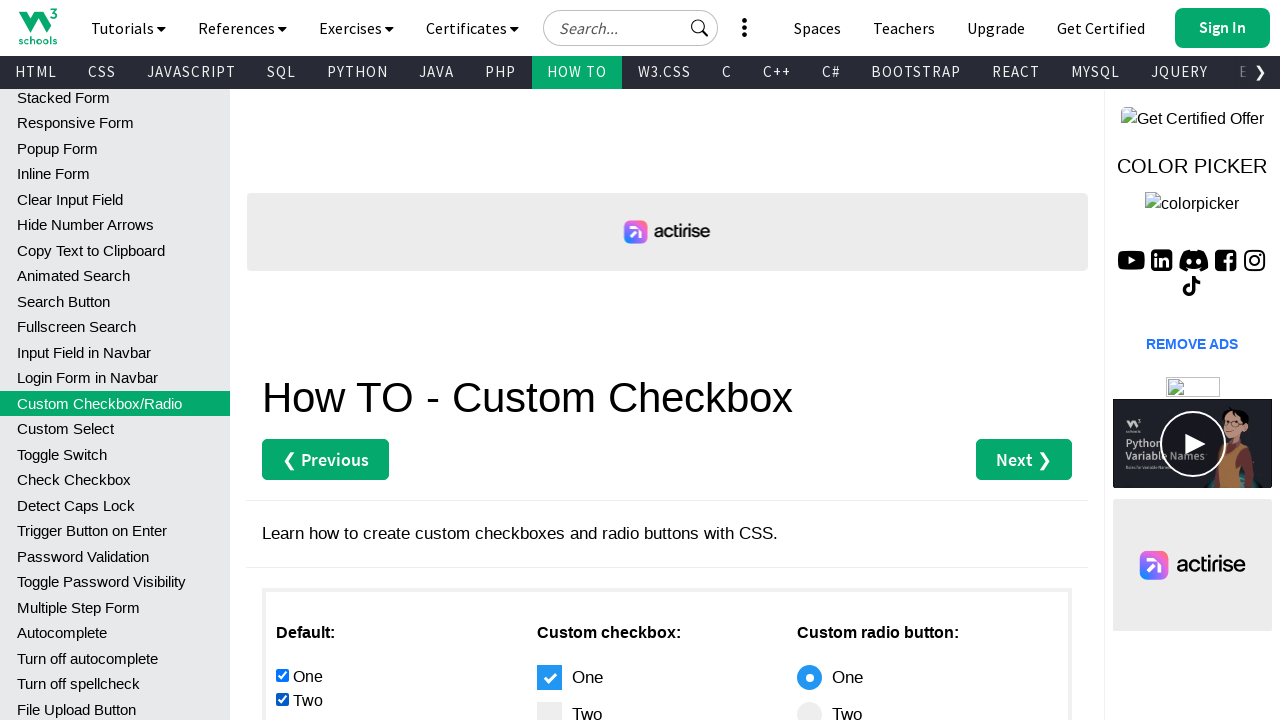

Unchecked the first checkbox at (282, 675) on #main div :nth-child(1) input[type="checkbox"] >> nth=0
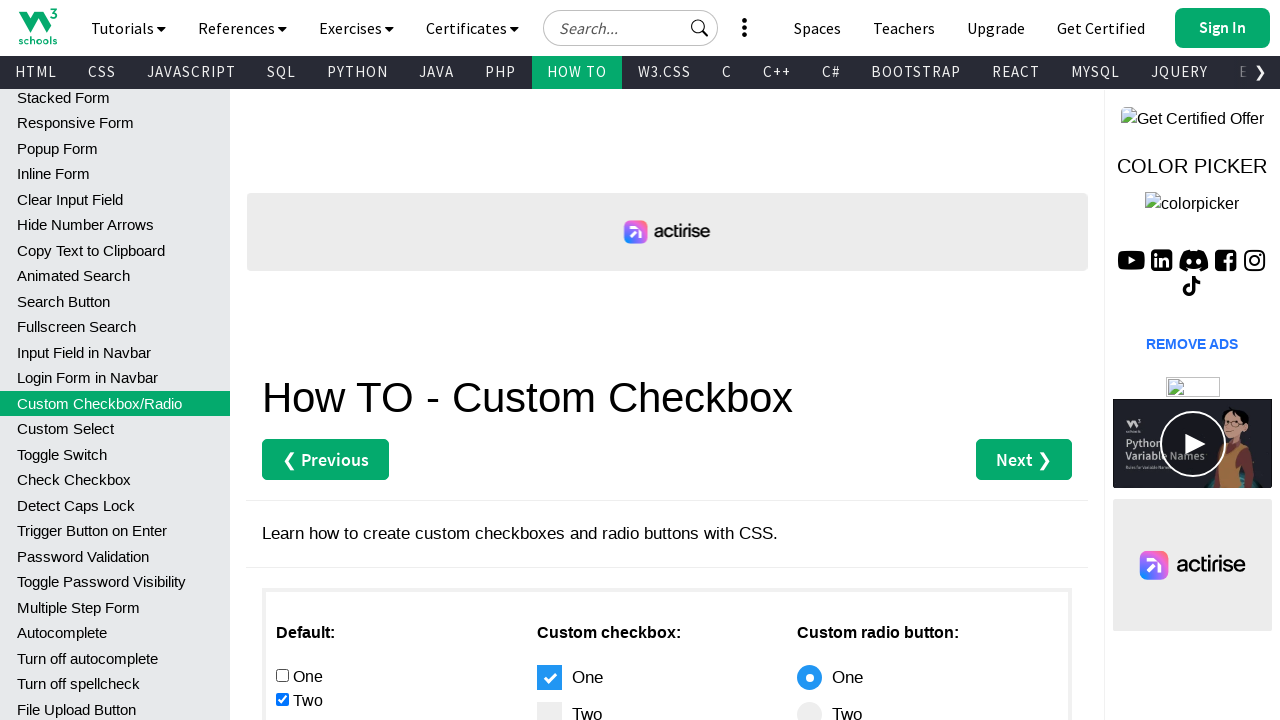

Located all radio buttons in the main div
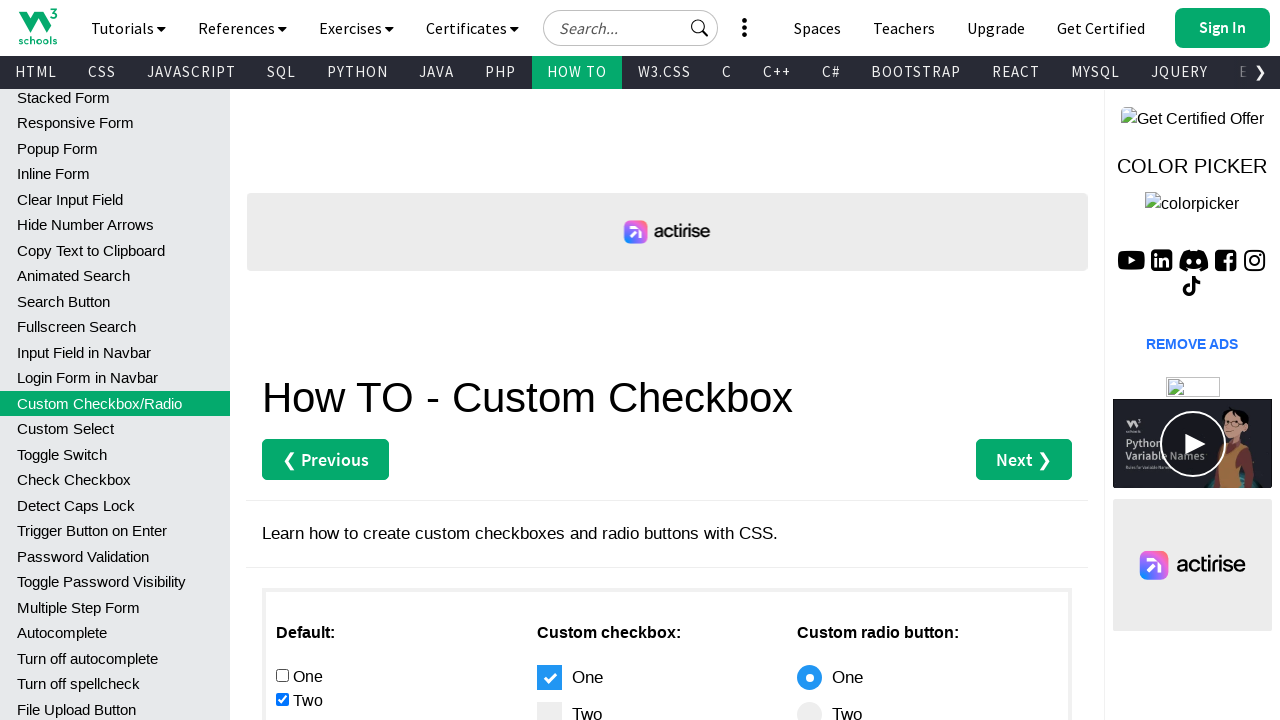

Selected the second radio button at (282, 360) on #main div :nth-child(1) input[type="radio"] >> nth=1
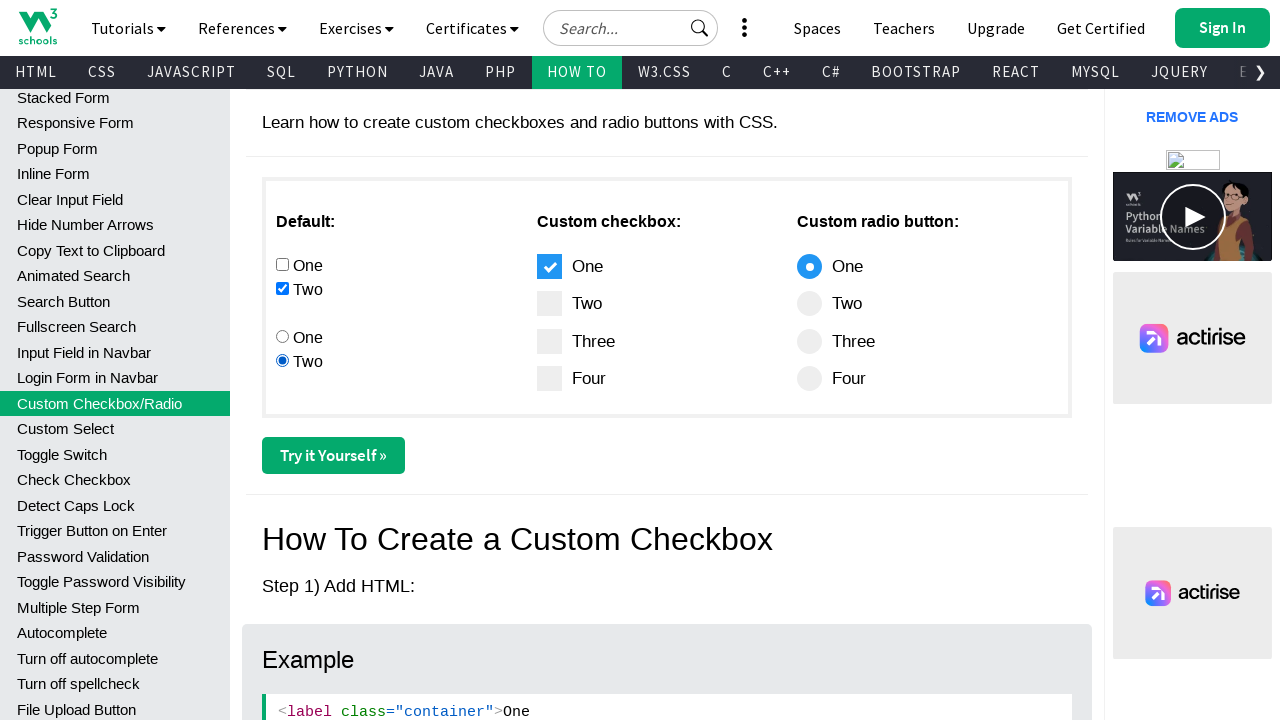

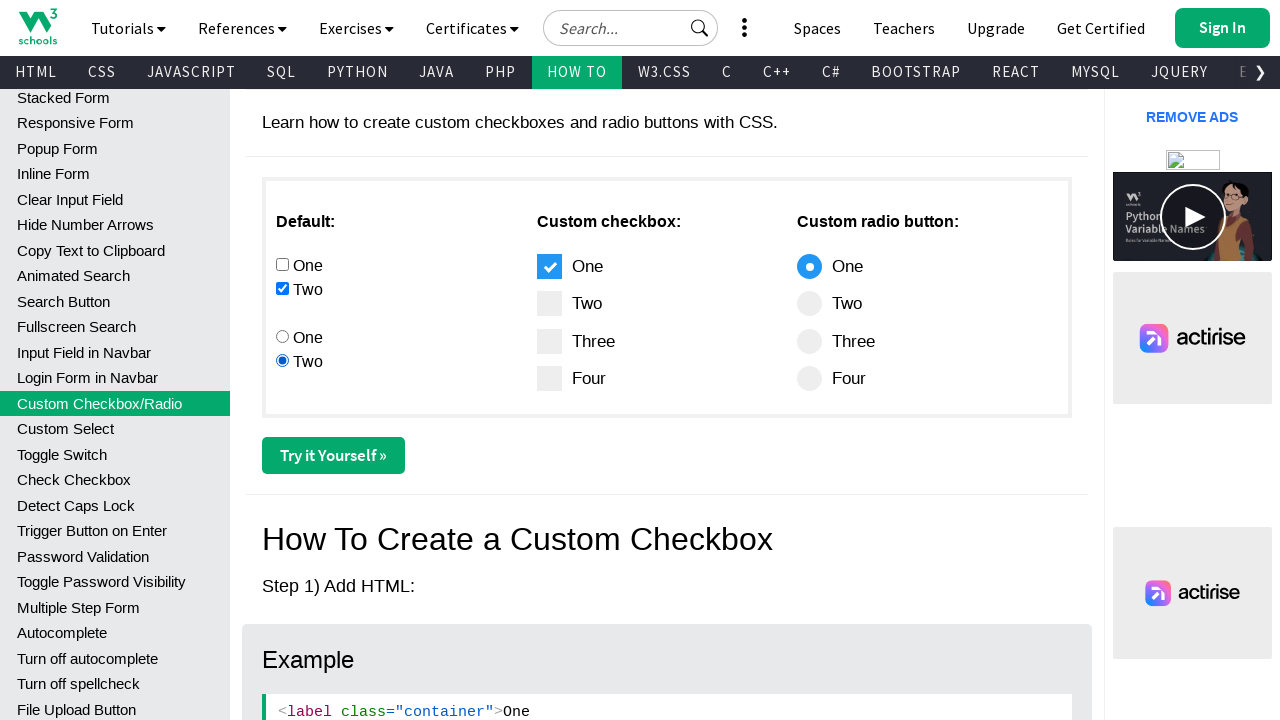